Tests the add/remove elements functionality by clicking the Add Element button to create new Delete buttons, then clicking a Delete button to remove it, and verifying the count of Delete buttons changes accordingly.

Starting URL: http://the-internet.herokuapp.com/add_remove_elements/

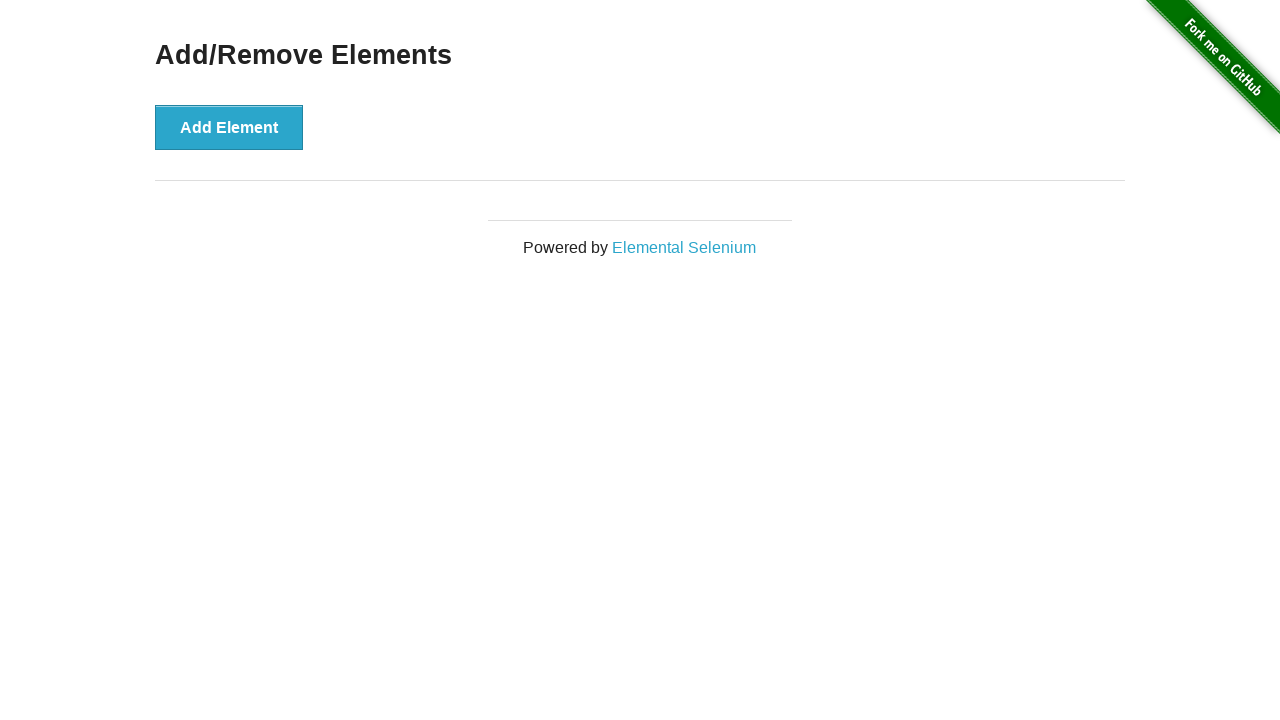

Clicked Add Element button to add a Delete button at (229, 127) on button
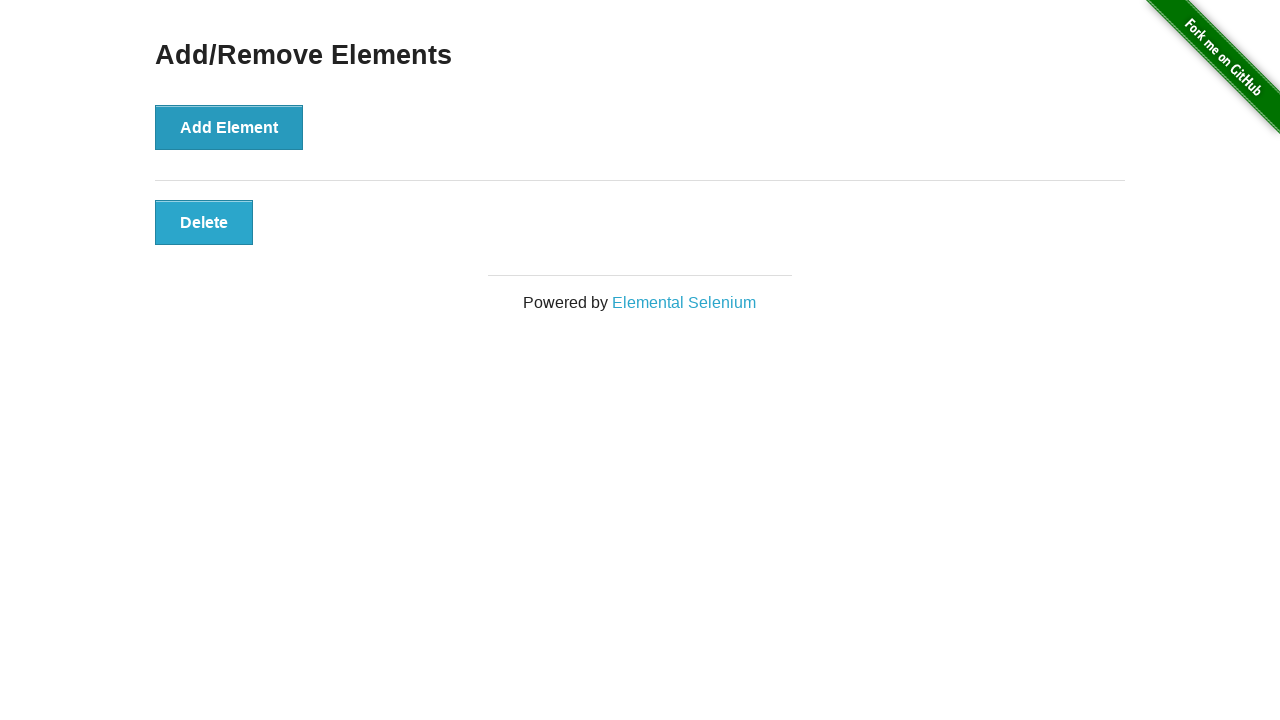

Delete button appeared on the page
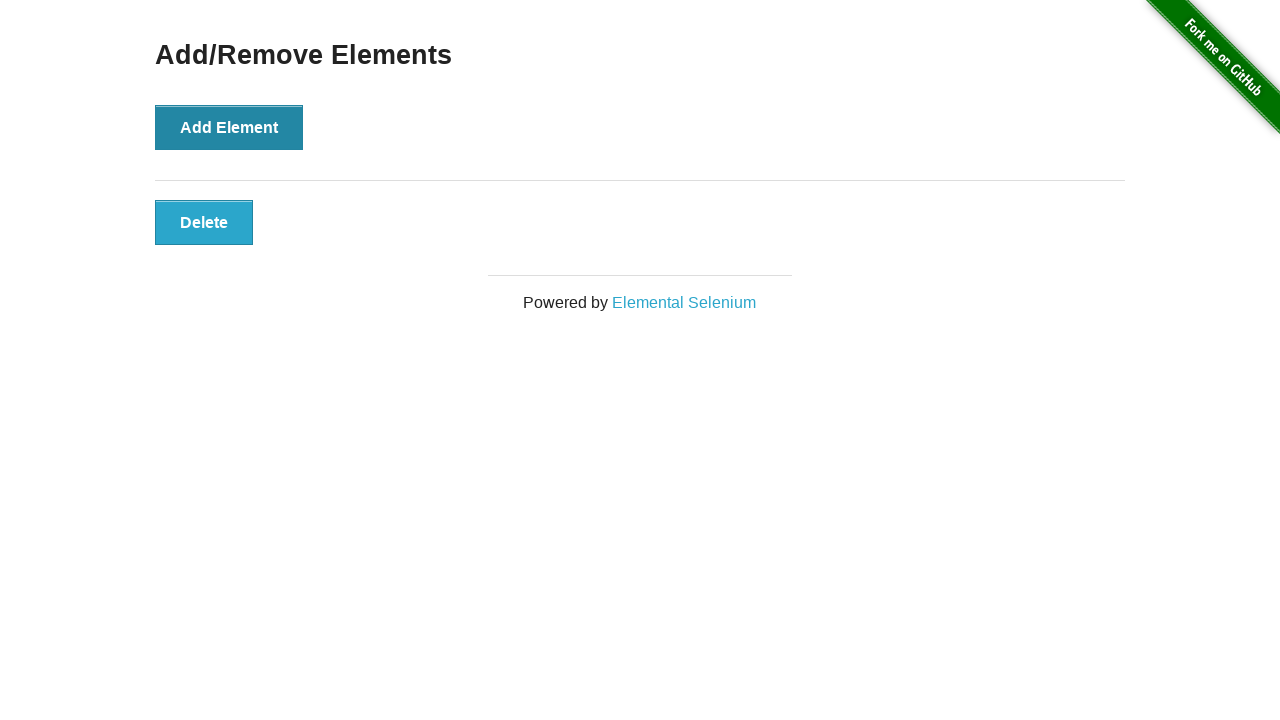

Clicked Add Element button again to add another Delete button at (229, 127) on button:has-text('Add Element')
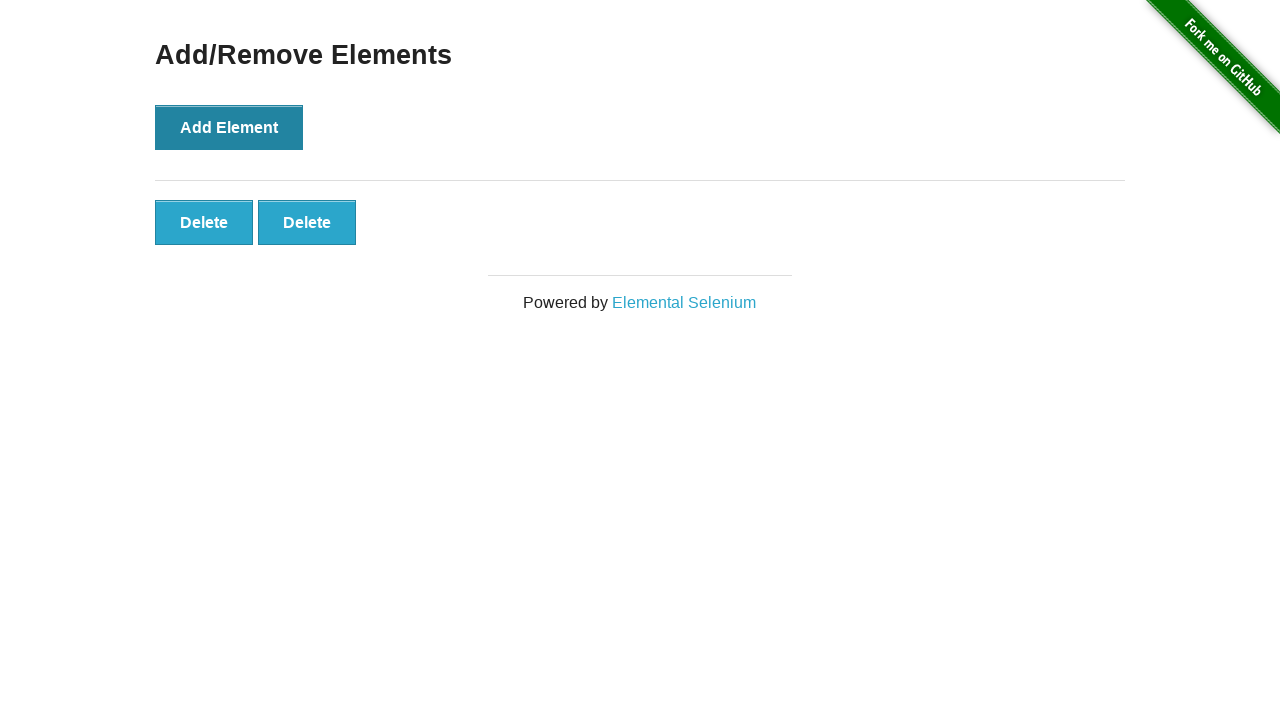

Verified there are now 2 Delete buttons on the page
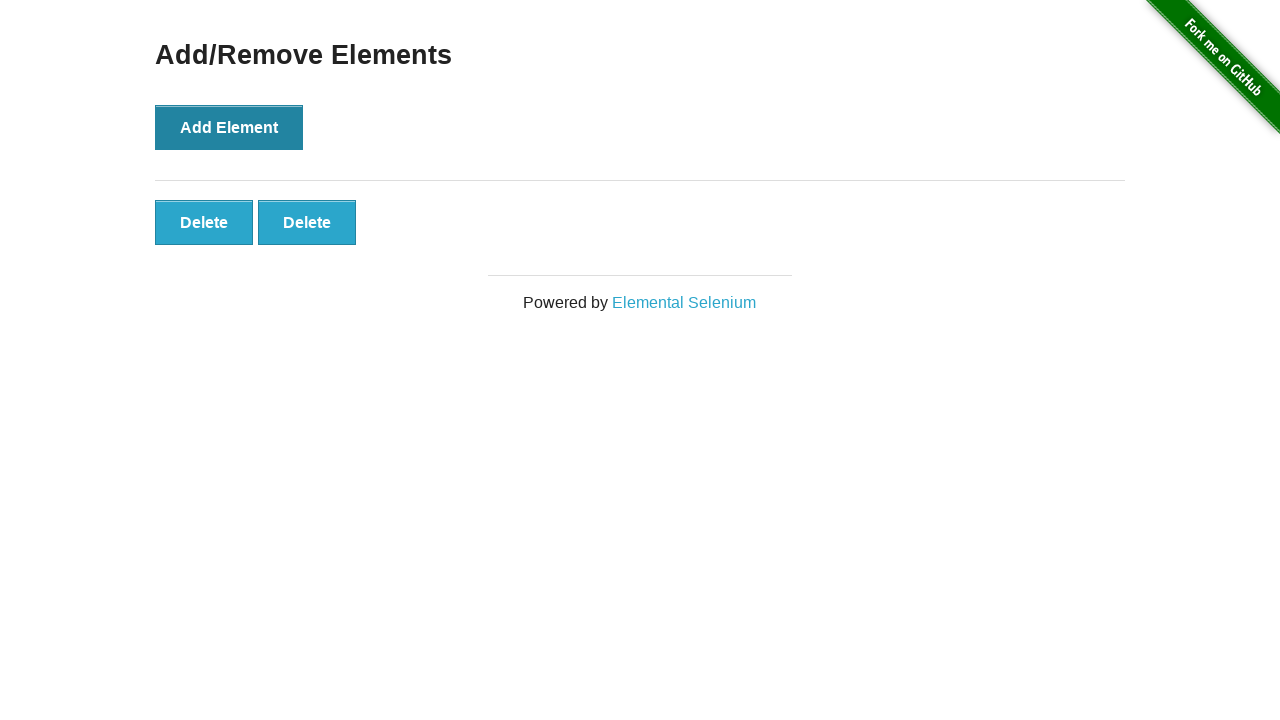

Clicked one of the Delete buttons to remove it at (204, 222) on .added-manually
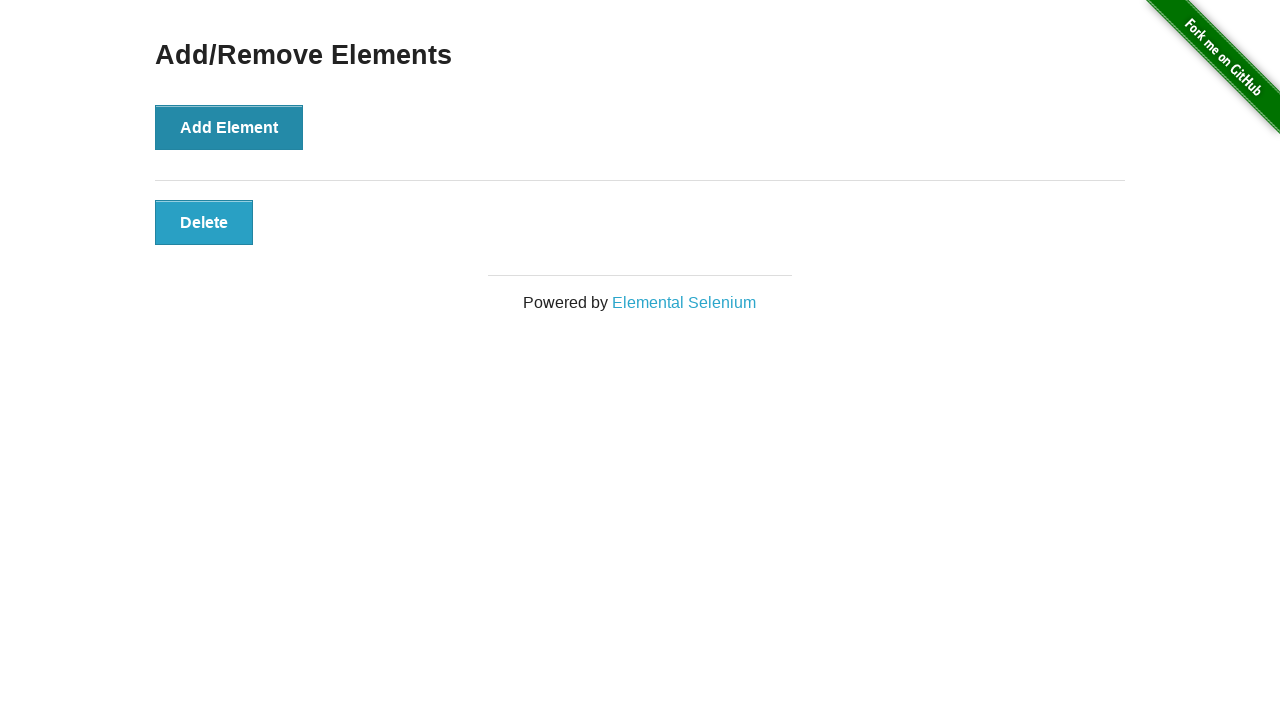

Verified one Delete button remains after removal
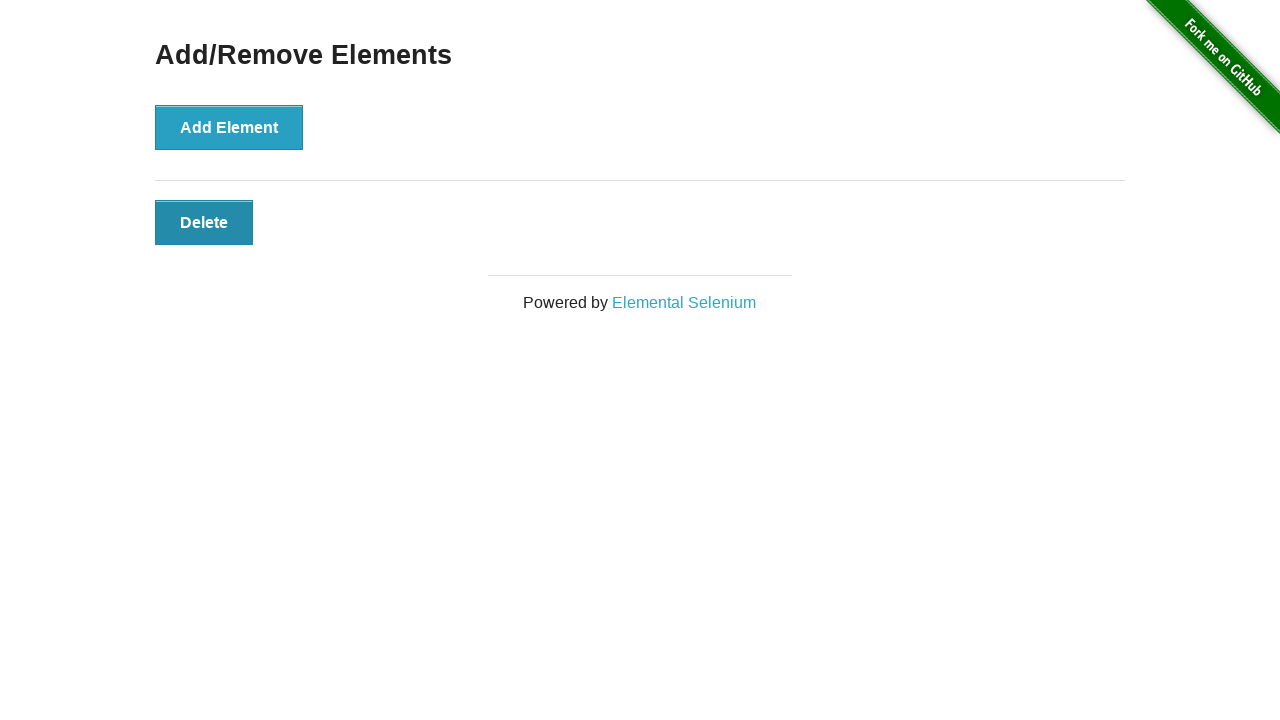

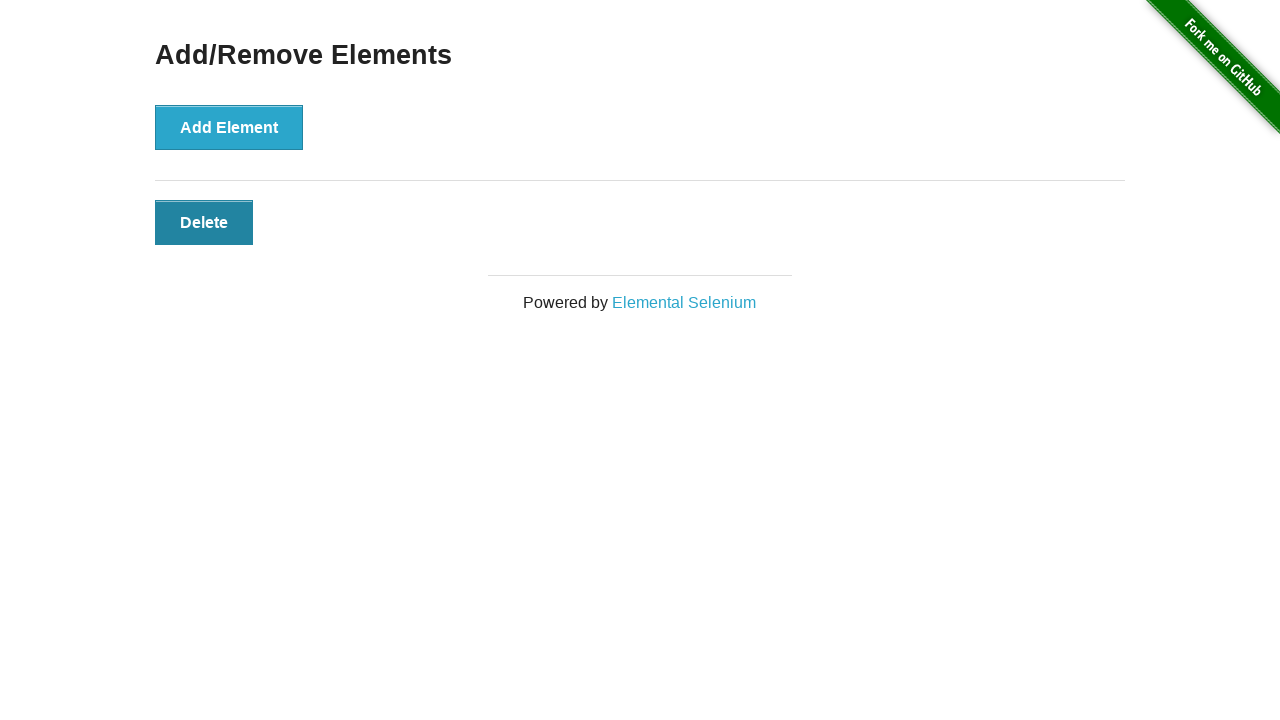